Tests button interactions on Leafground demo site by clicking a button and verifying the page title

Starting URL: https://www.leafground.com/button.xhtml

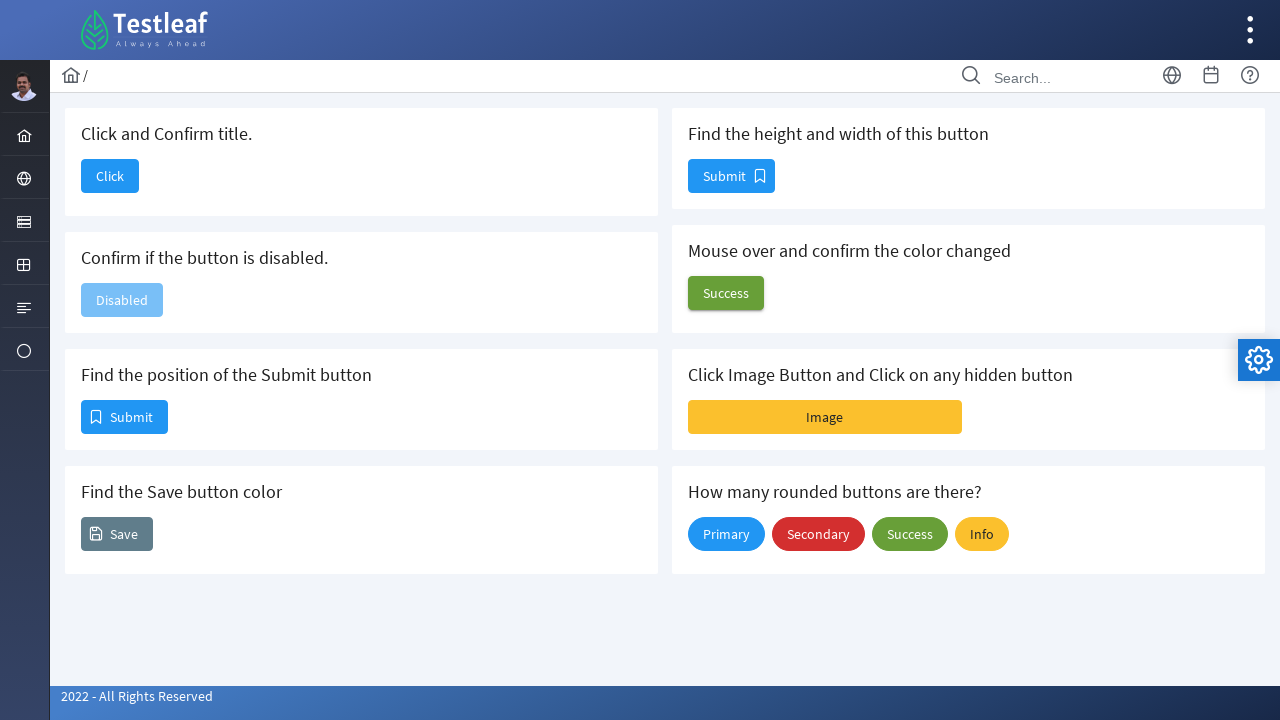

Clicked the first button on Leafground demo site at (110, 176) on (//*[@class='ui-button-text ui-c'])[1]
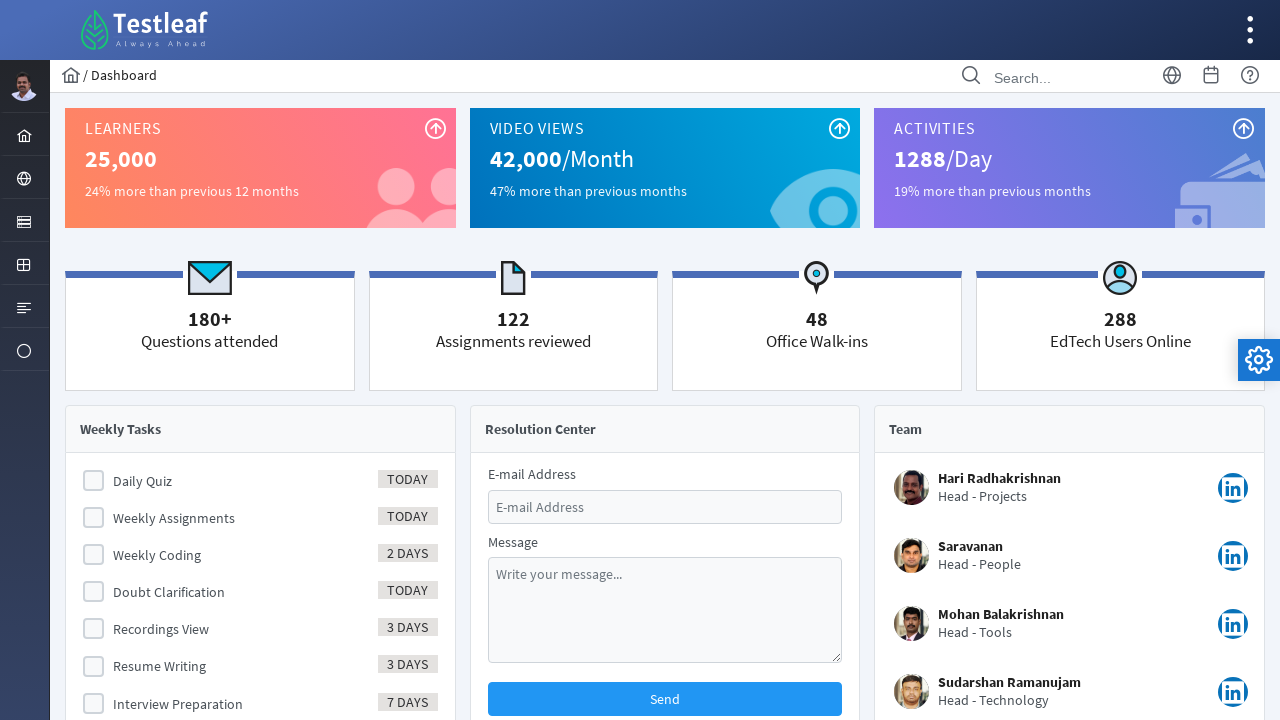

Retrieved page title after button click
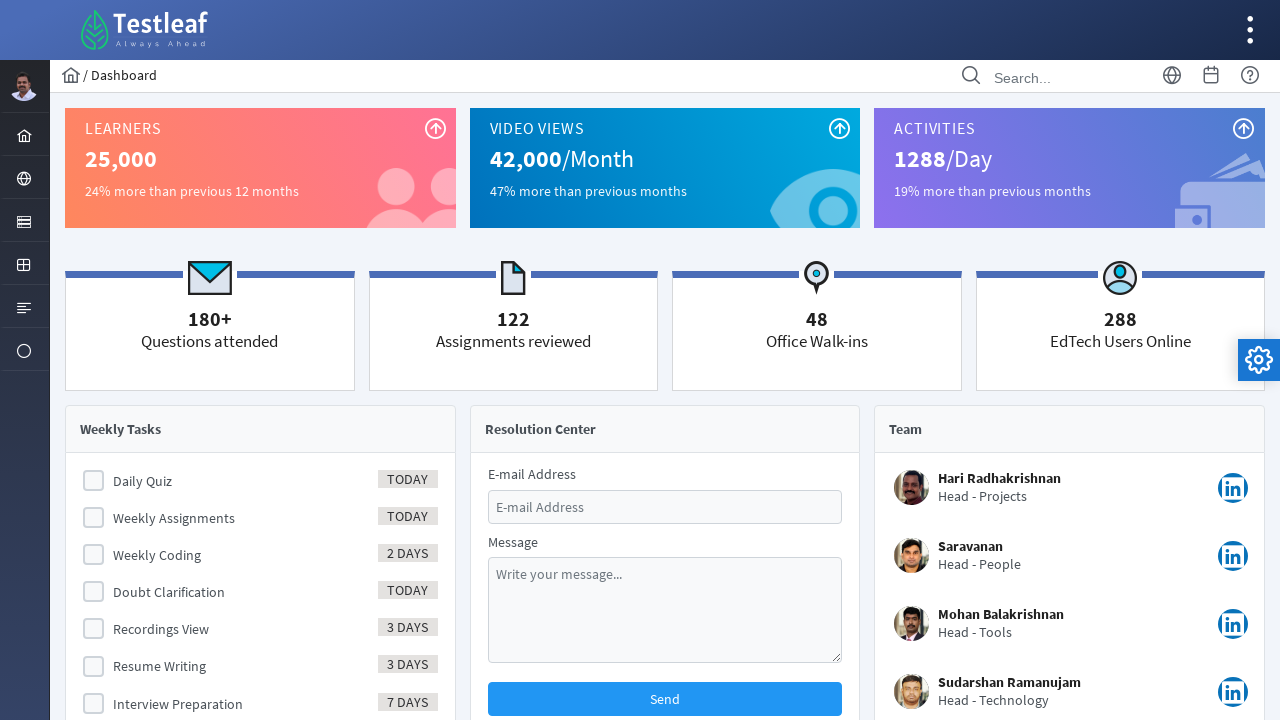

Located the disabled button element for verification
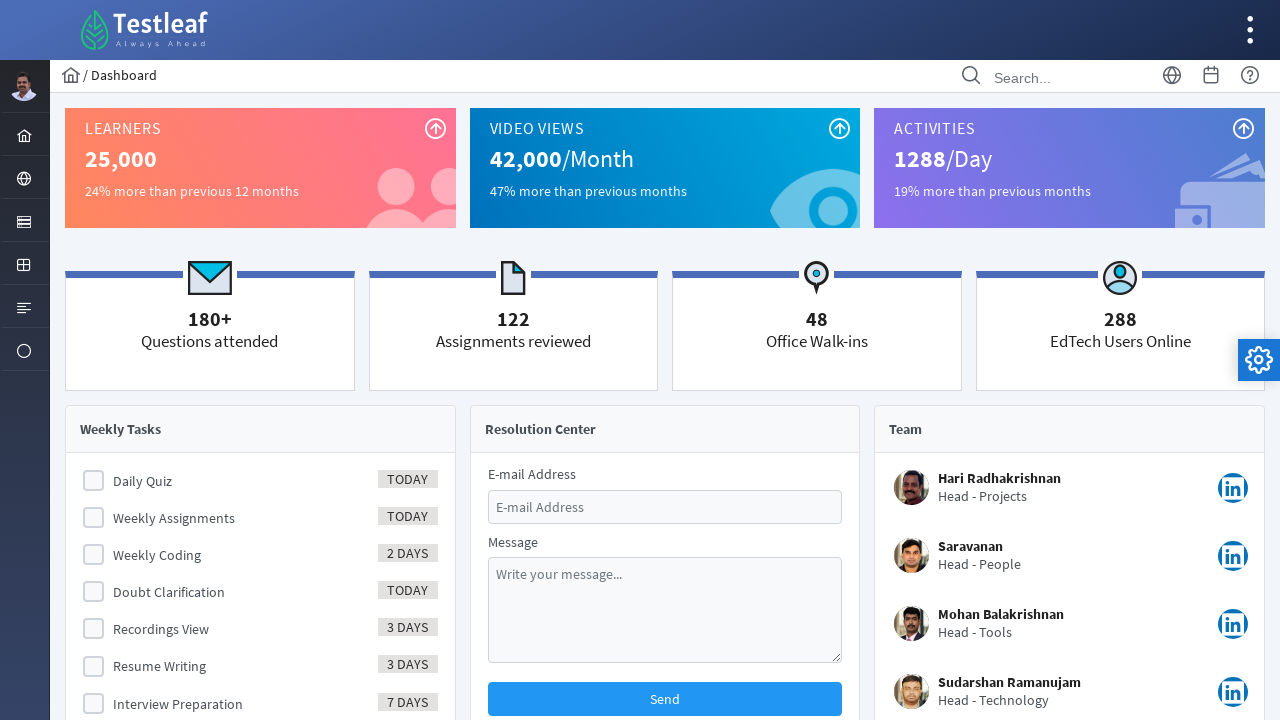

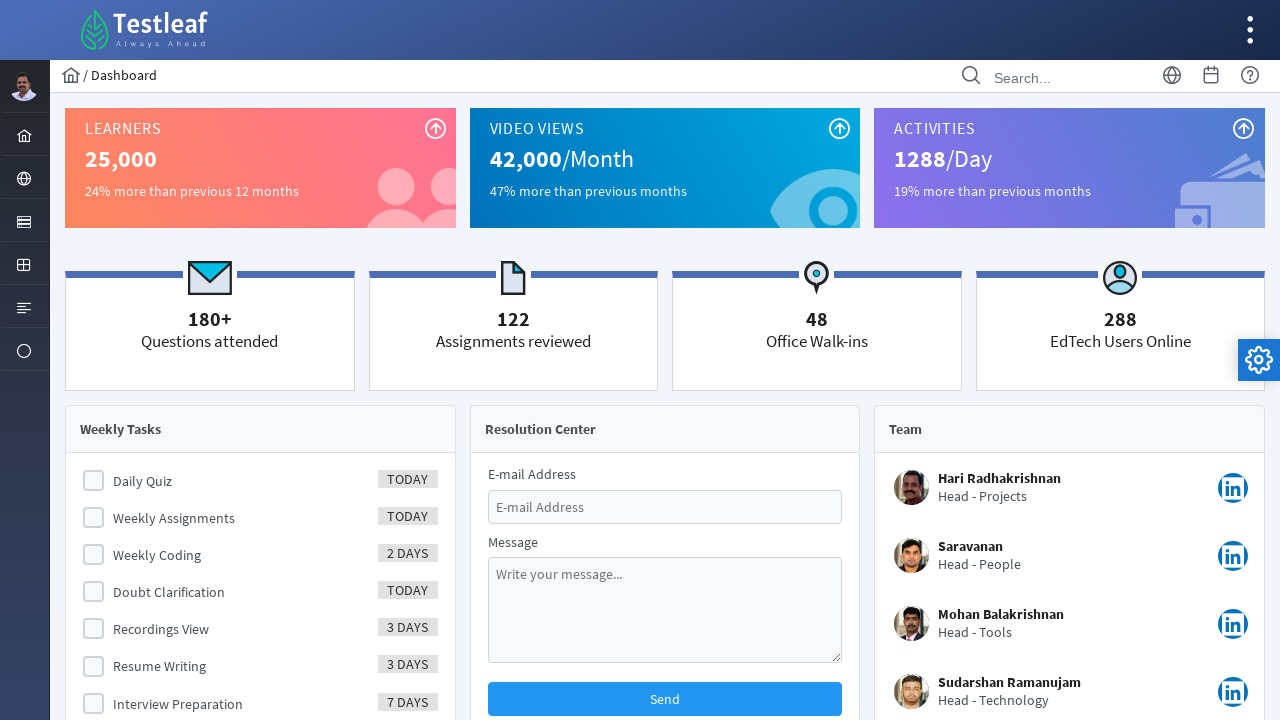